Tests multi-select radio buttons by selecting Female gender and 35+ age group, then verifying the combined selection

Starting URL: https://testing.qaautomationlabs.com/radio-button.php

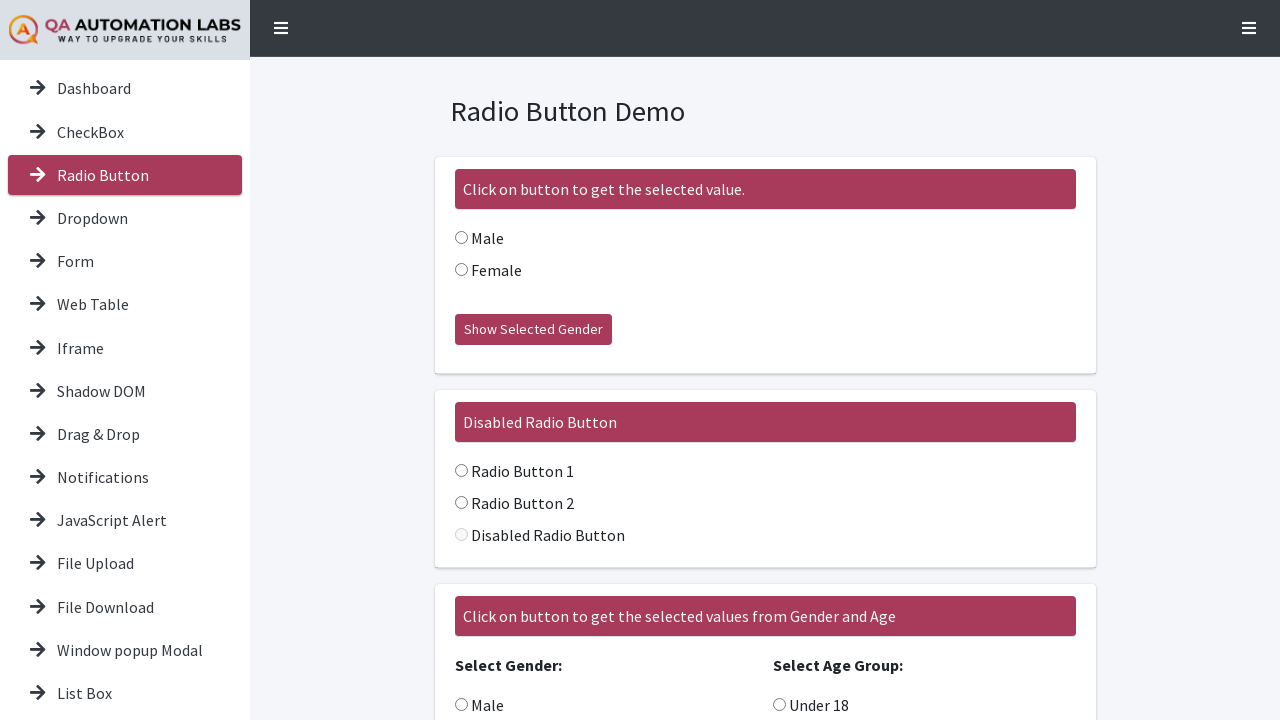

Selected Female radio button in multi-select section at (461, 511) on internal:role=radio[name="Female"i] >> nth=1
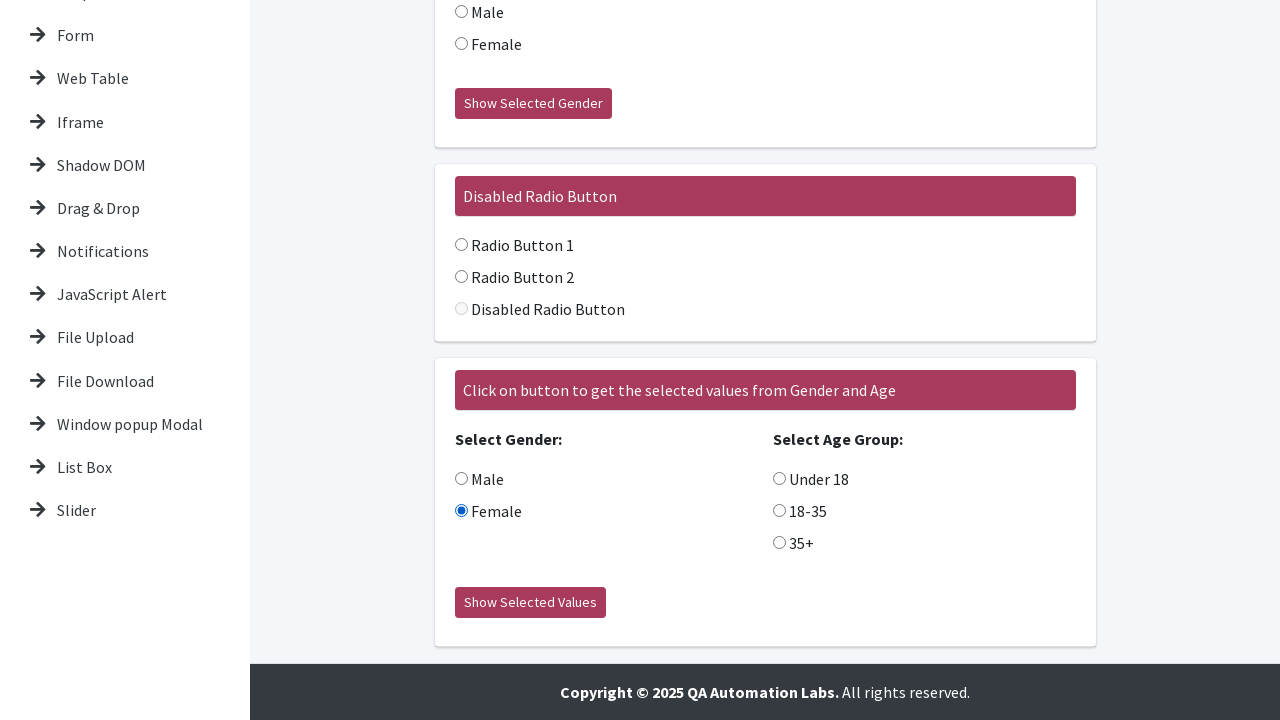

Selected 35+ age group radio button at (779, 543) on internal:role=radio[name="+"i]
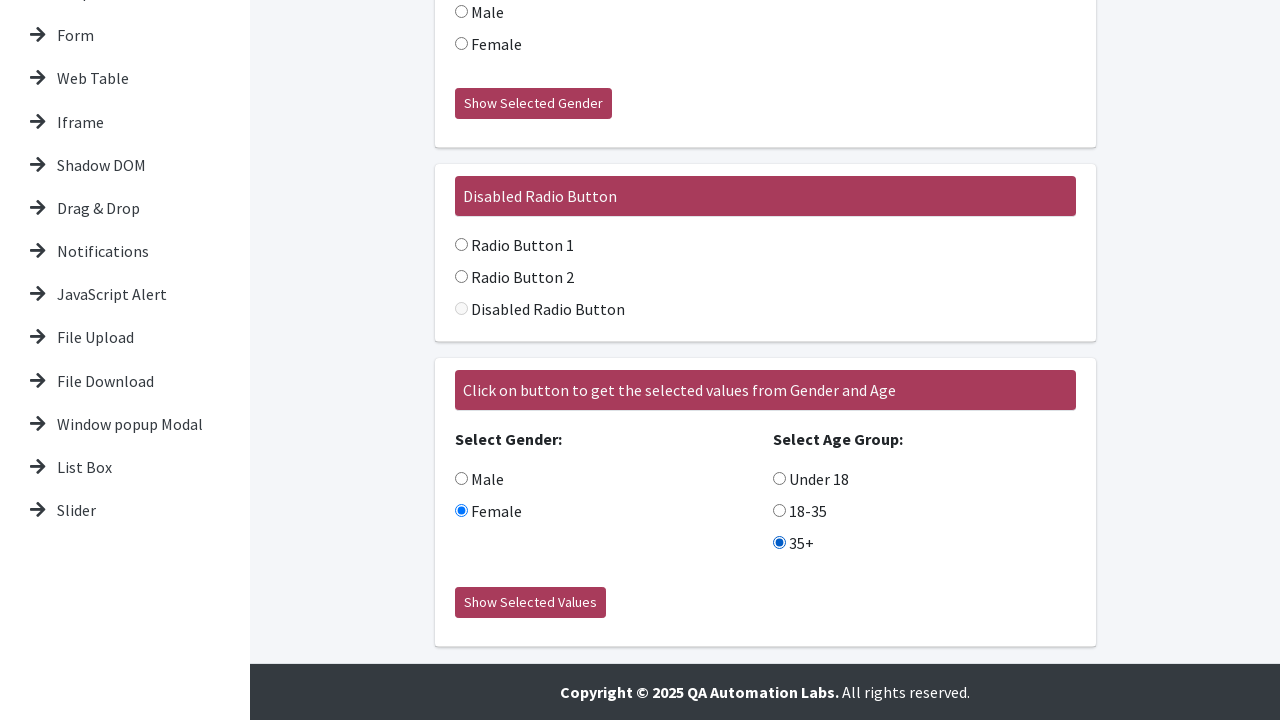

Clicked 'Show Selected Values' button to display combined selection at (530, 603) on internal:role=button[name="Show Selected Values"i]
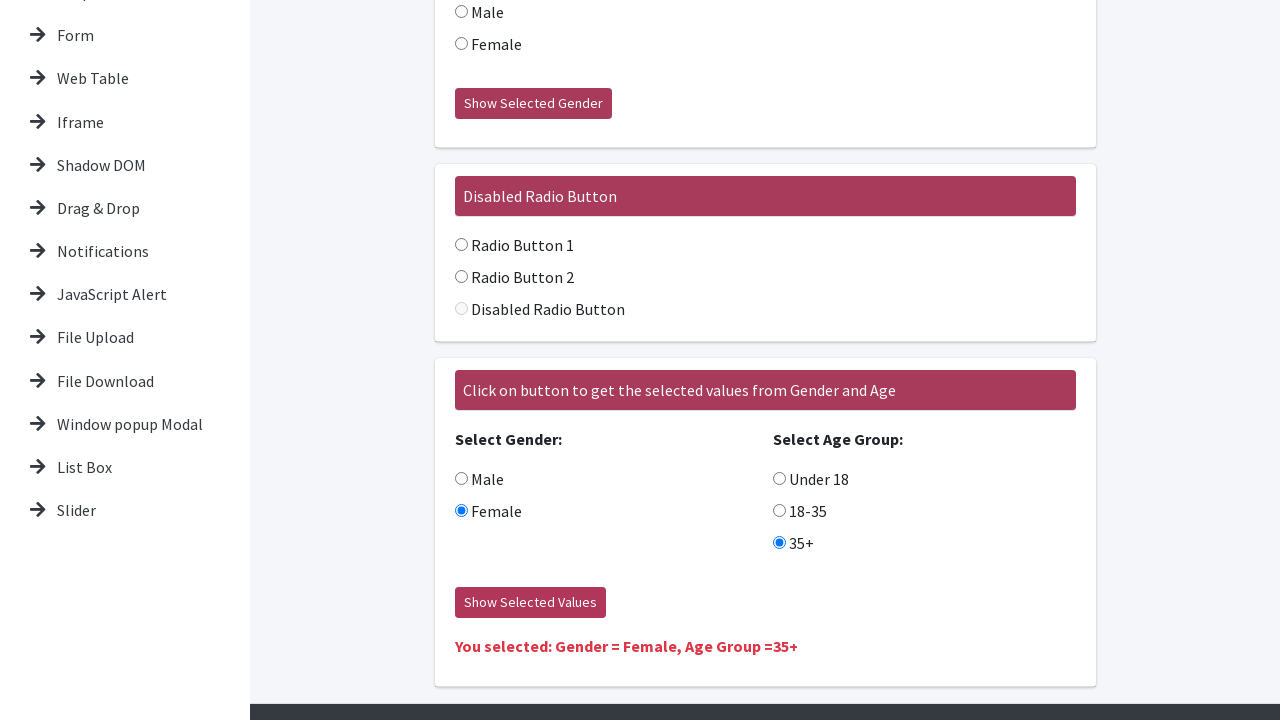

Result section loaded successfully
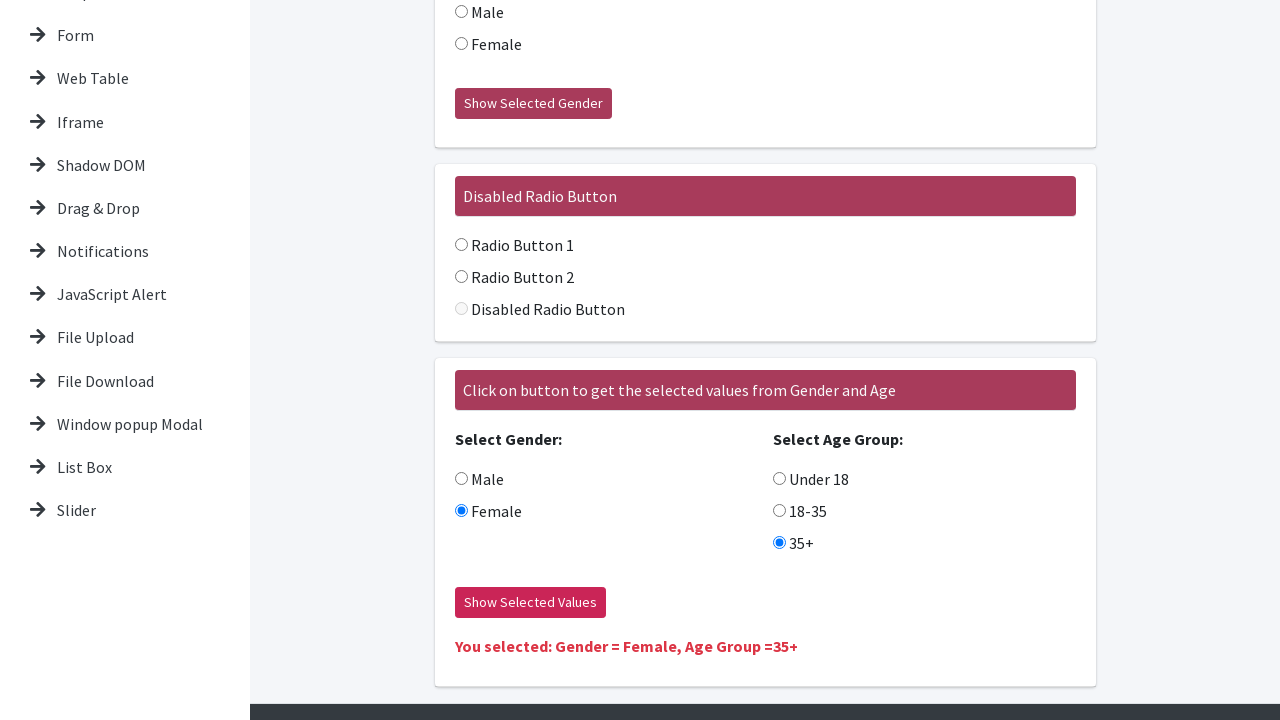

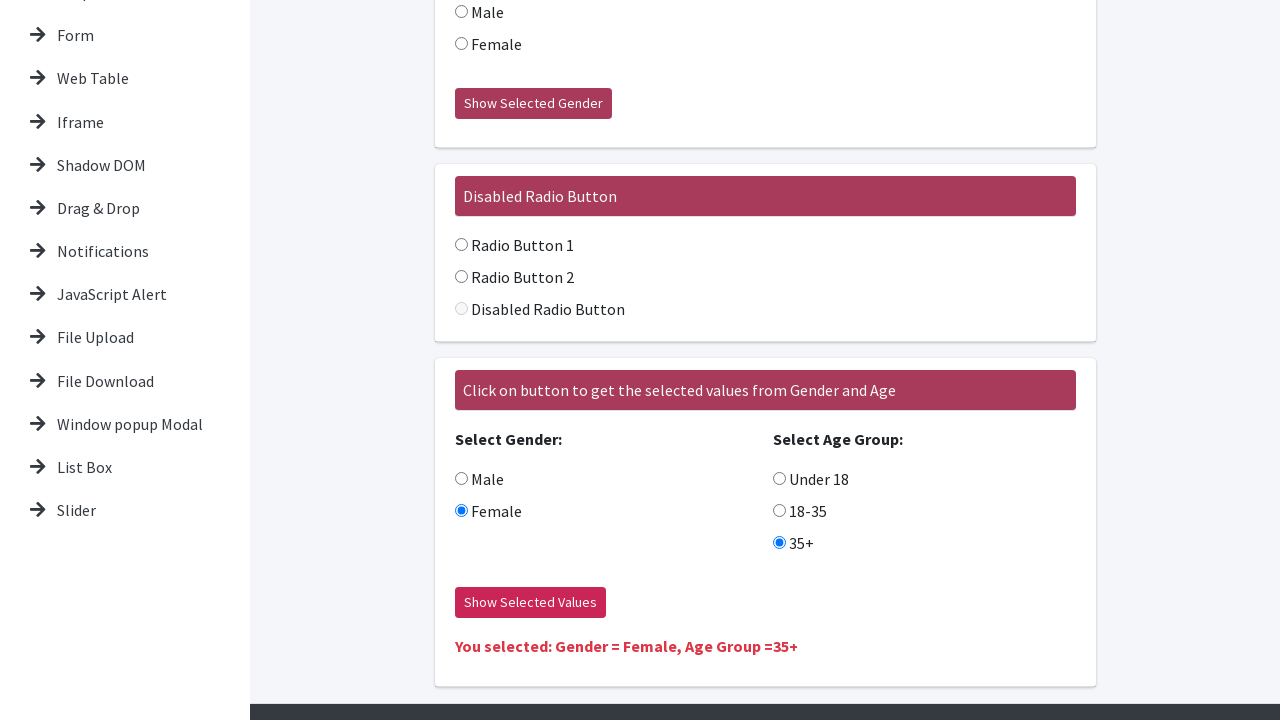